Tests drag and drop functionality by clicking and holding a draggable element, moving it to a droppable target, and releasing it

Starting URL: https://crossbrowsertesting.github.io/drag-and-drop

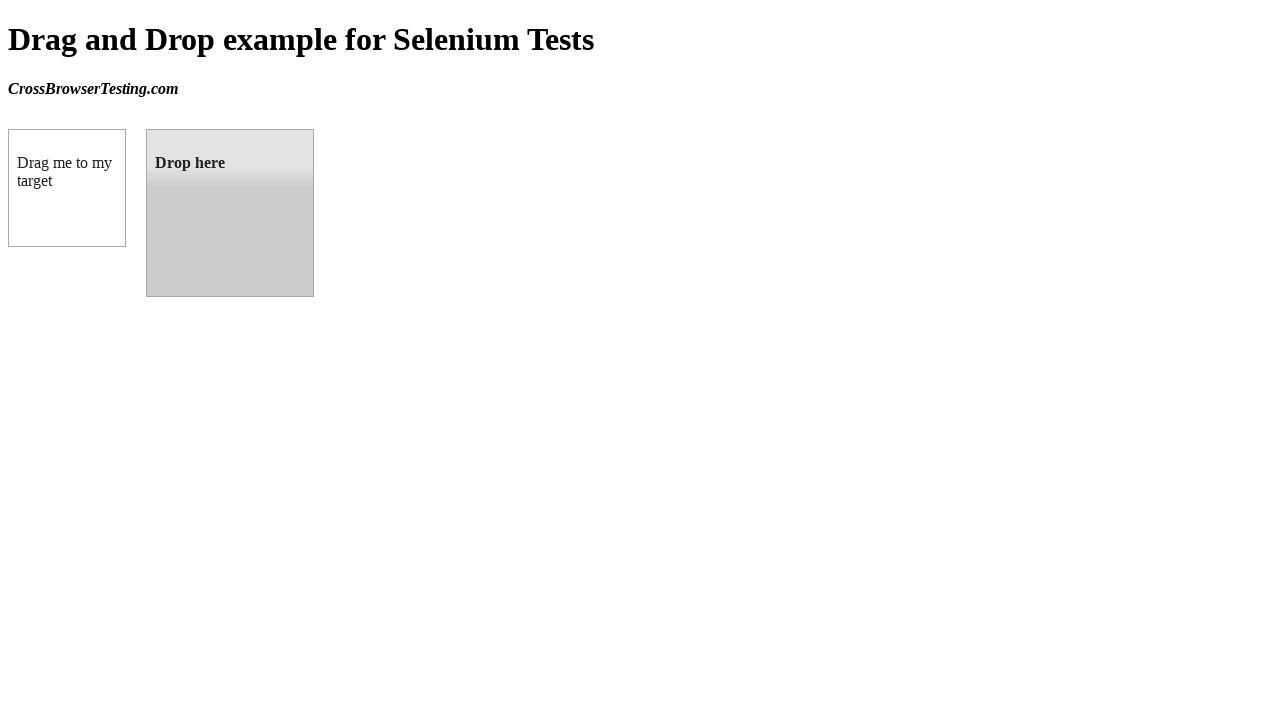

Located draggable source element with id 'draggable'
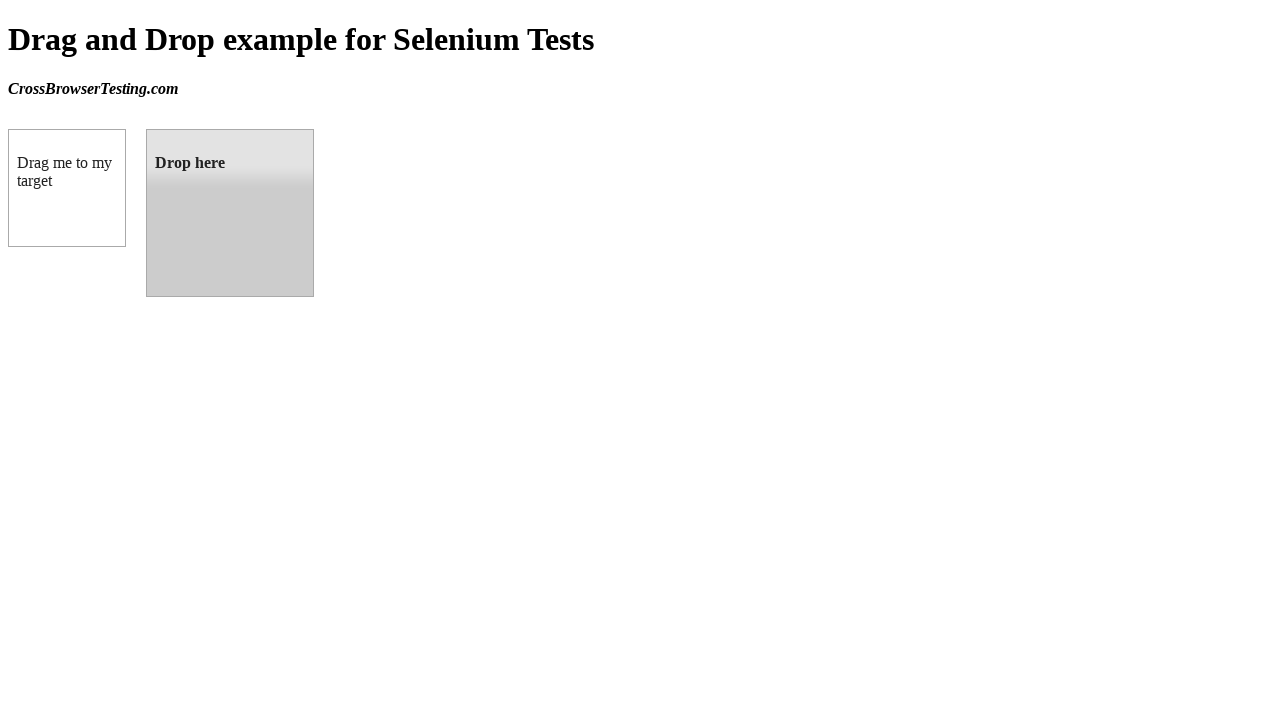

Located droppable target element with id 'droppable'
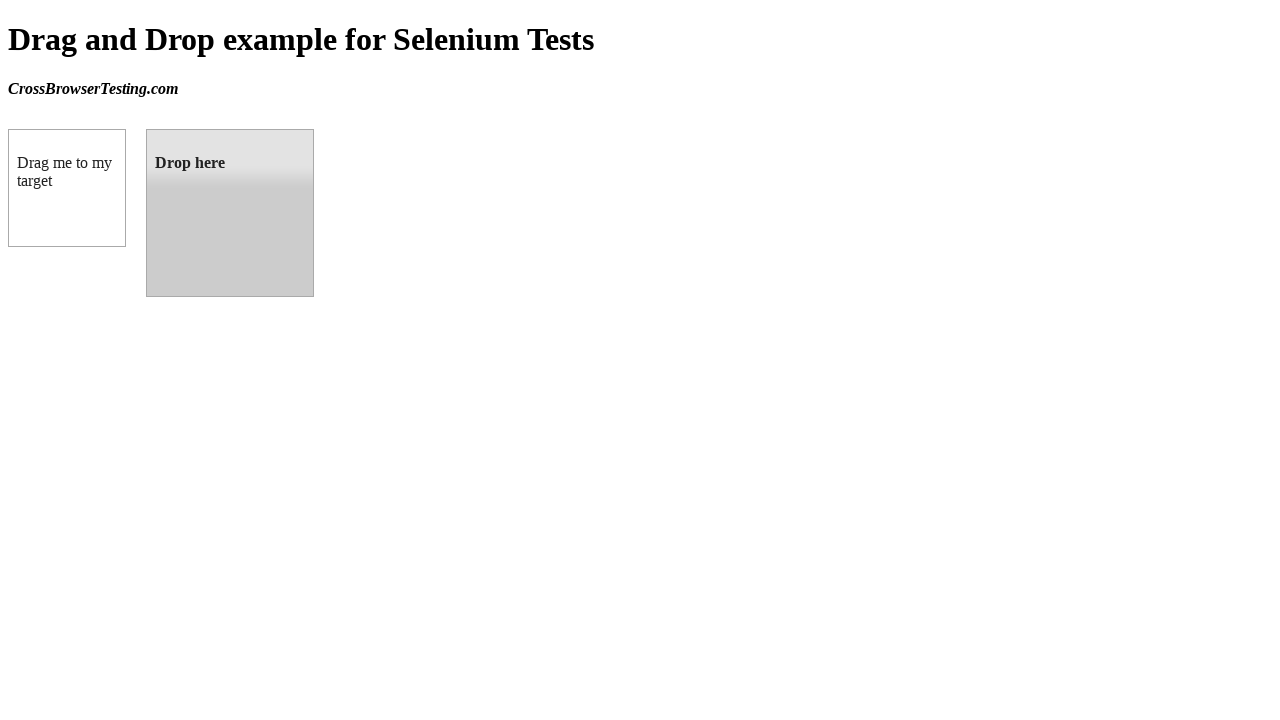

Dragged source element to target element and released at (230, 213)
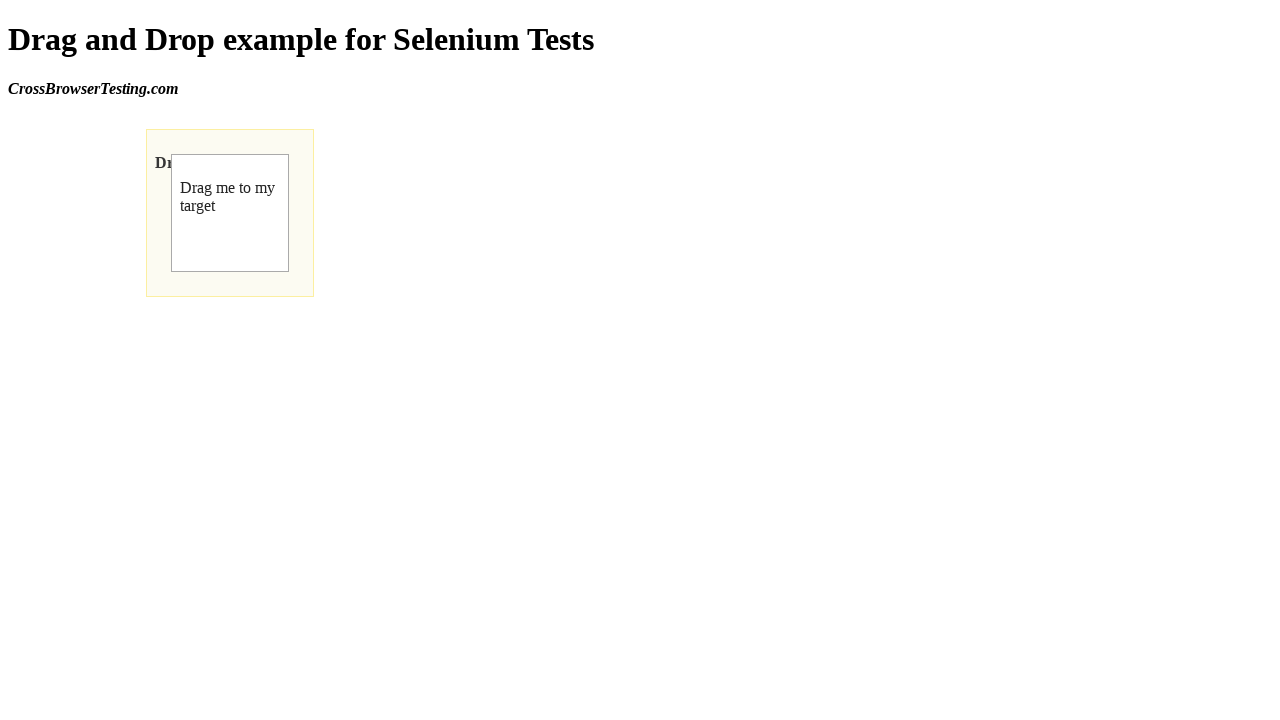

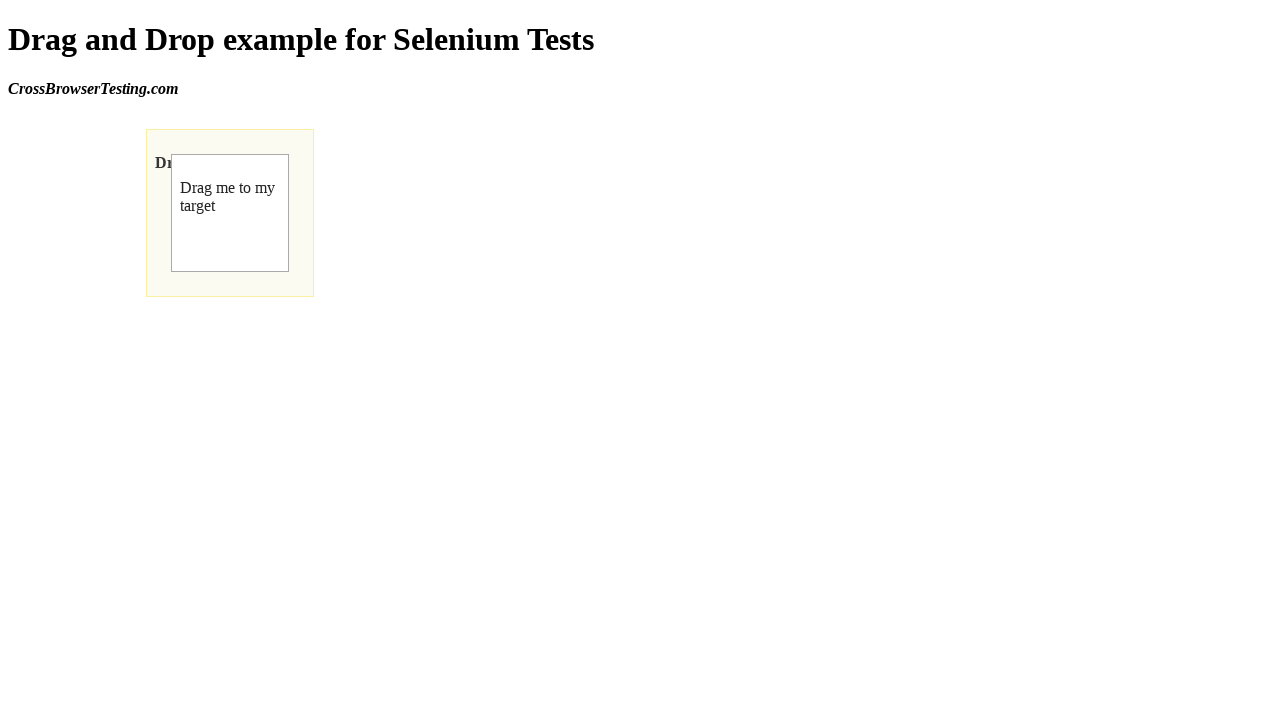